Navigates to RedBus website

Starting URL: https://www.redbus.in/?gad_source=1&gclid=Cj0KCQjwmt24BhDPARIsAJFYKk0G1Z8e1eAXGFuyL6v4gH4F63xD6541nIAtfMk30E2pgXipjJRo_sEaArVcEALw_wcB

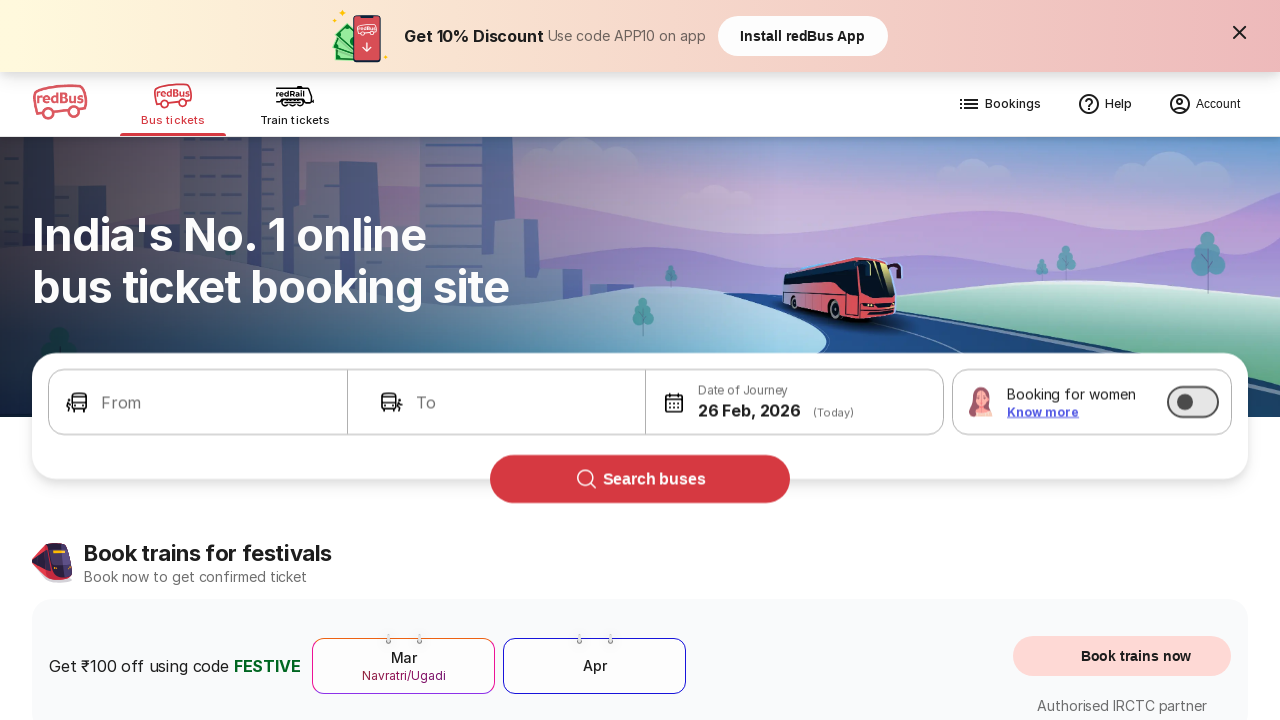

Navigated to RedBus website homepage
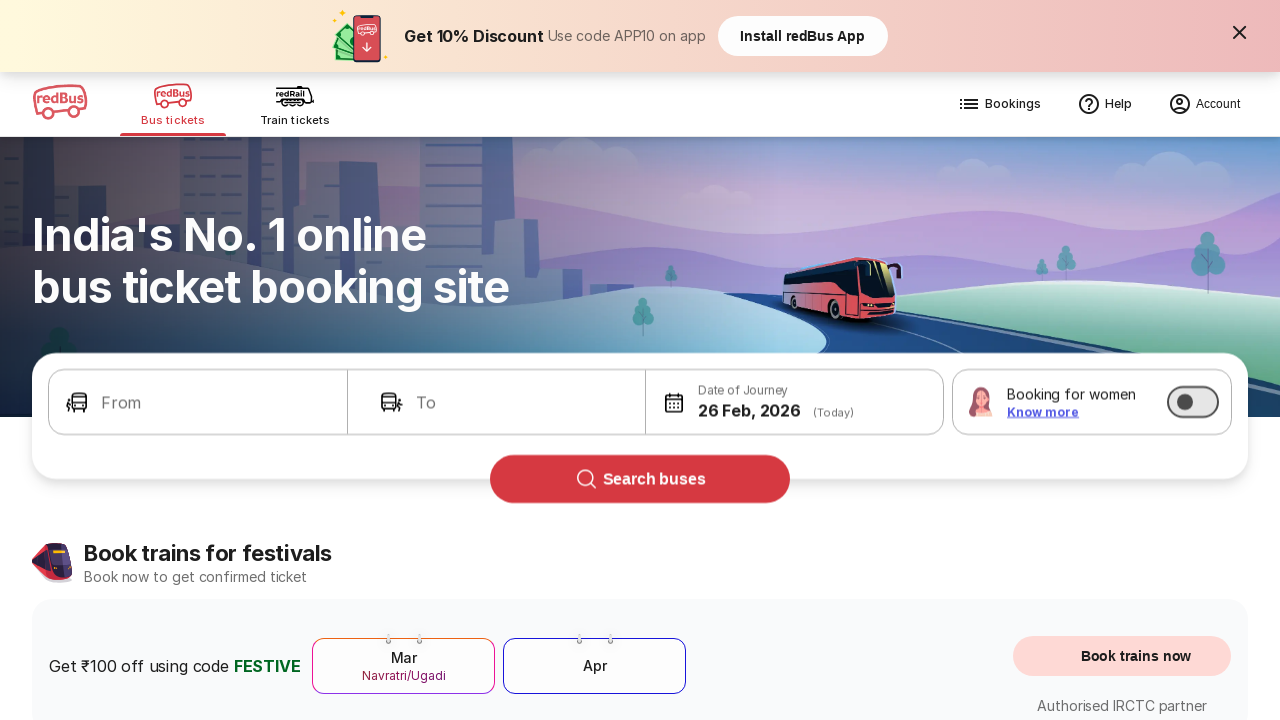

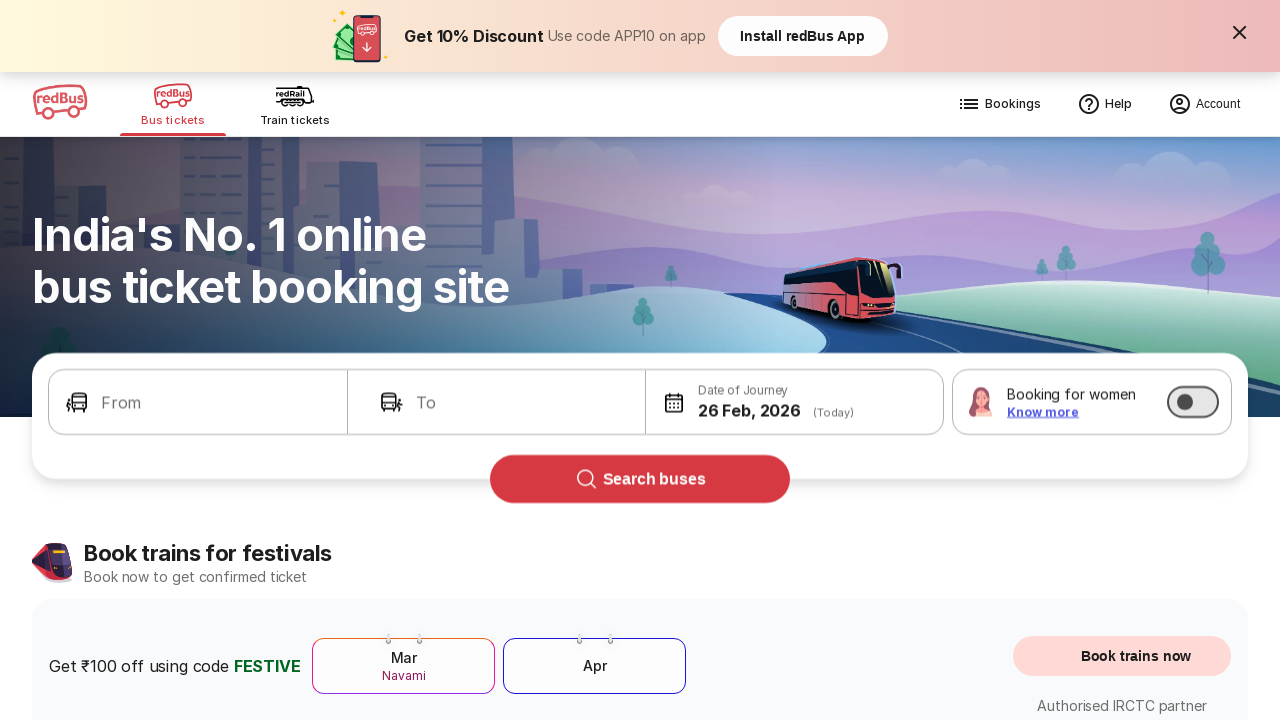